Tests a sample login form by filling username and password fields with test data and clicking login button

Starting URL: https://trytestingthis.netlify.app/

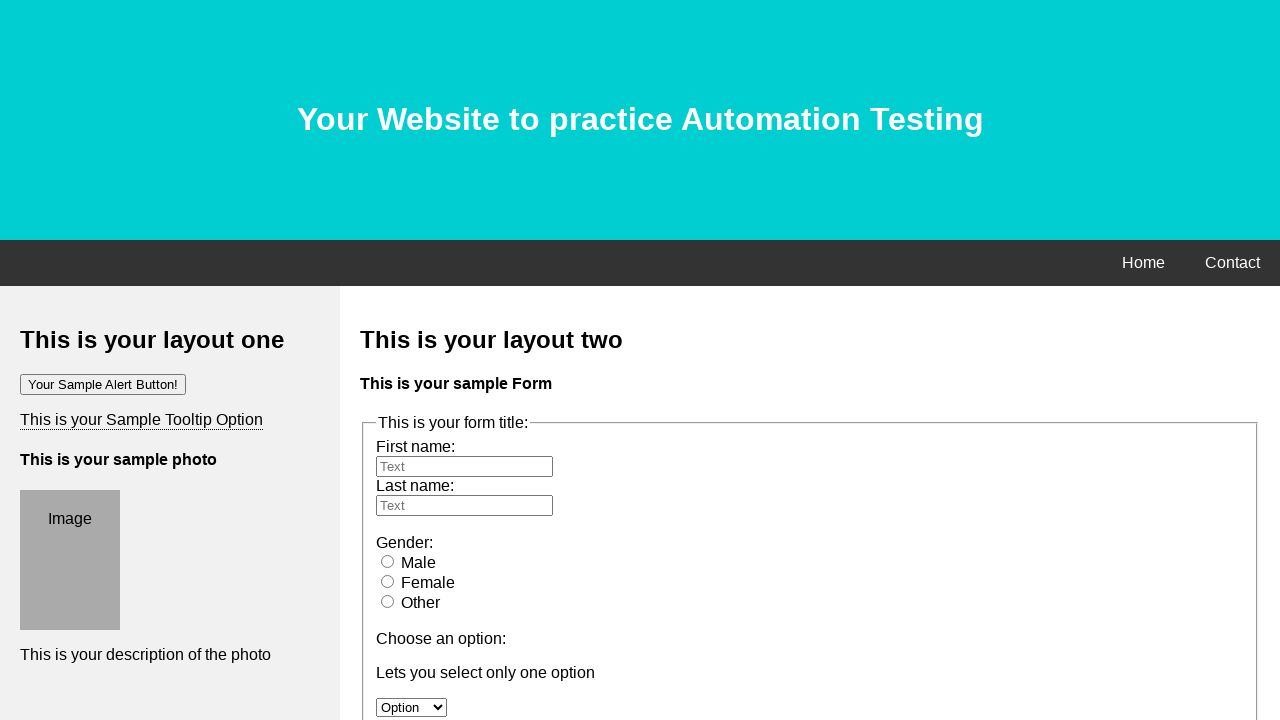

Filled username field with 'test' on input#uname
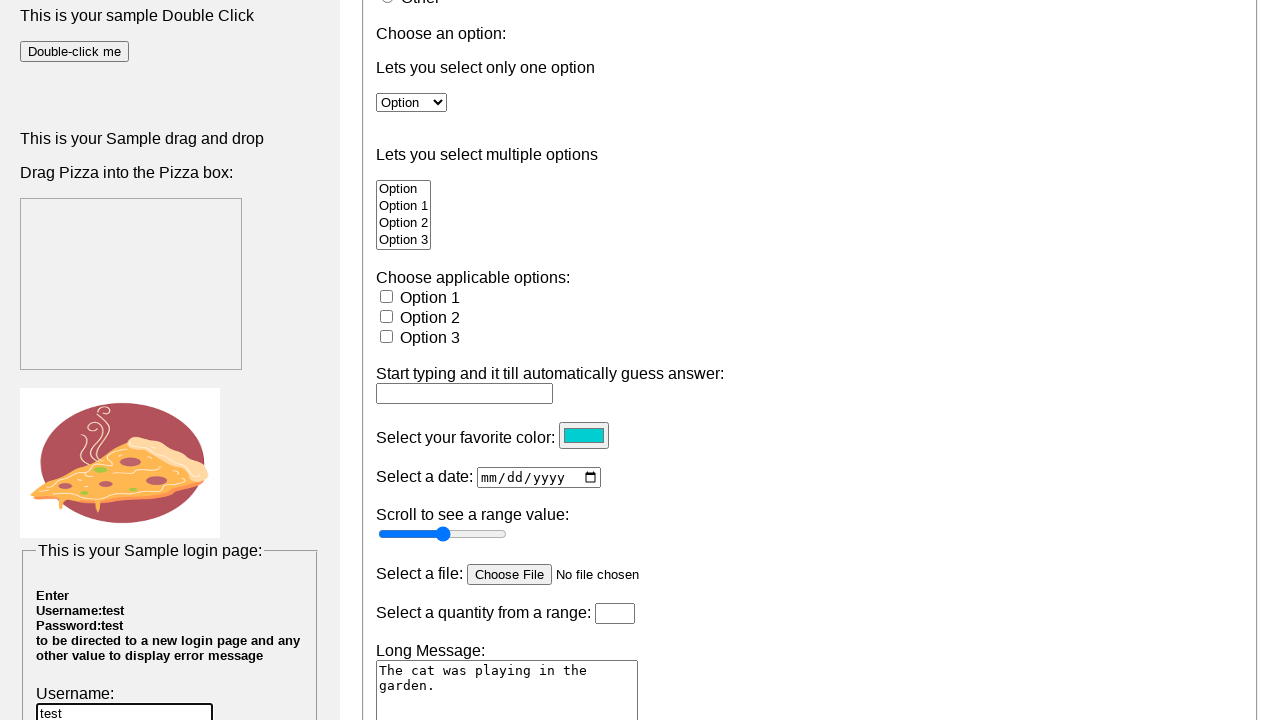

Filled password field with 'test' on input#pwd
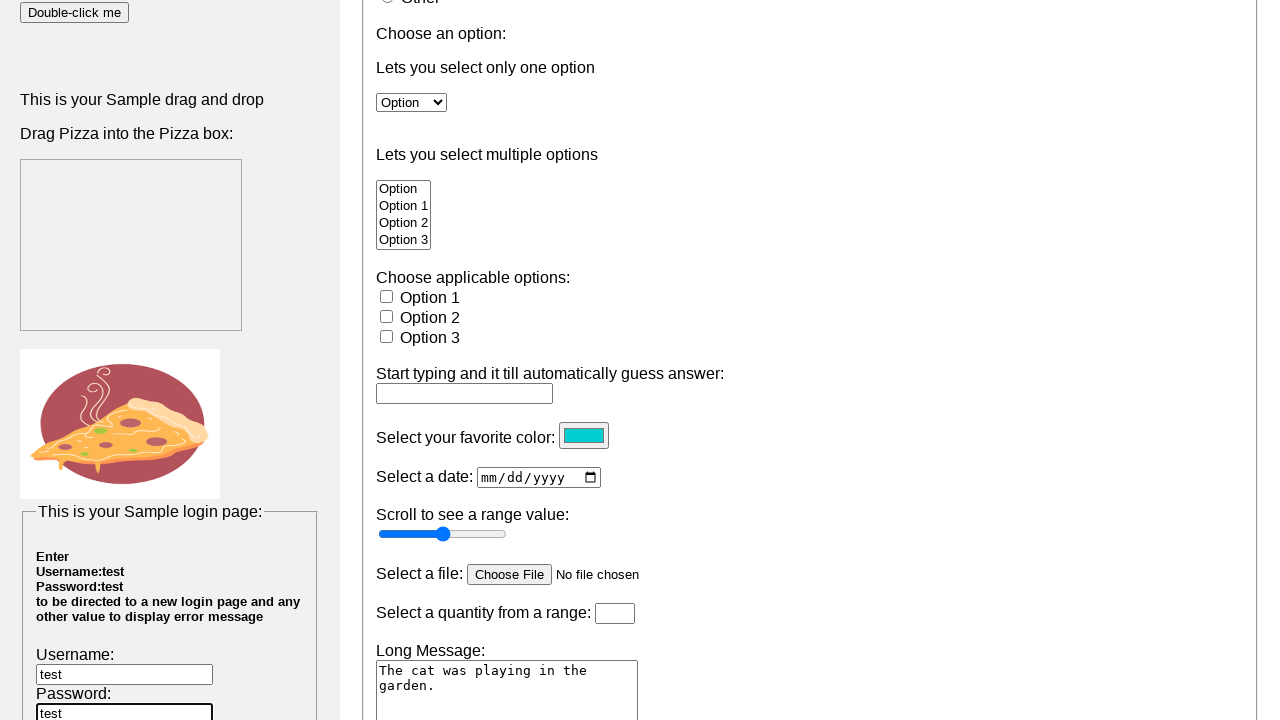

Clicked login button to submit form at (60, 679) on input[type='submit'][value='Login']
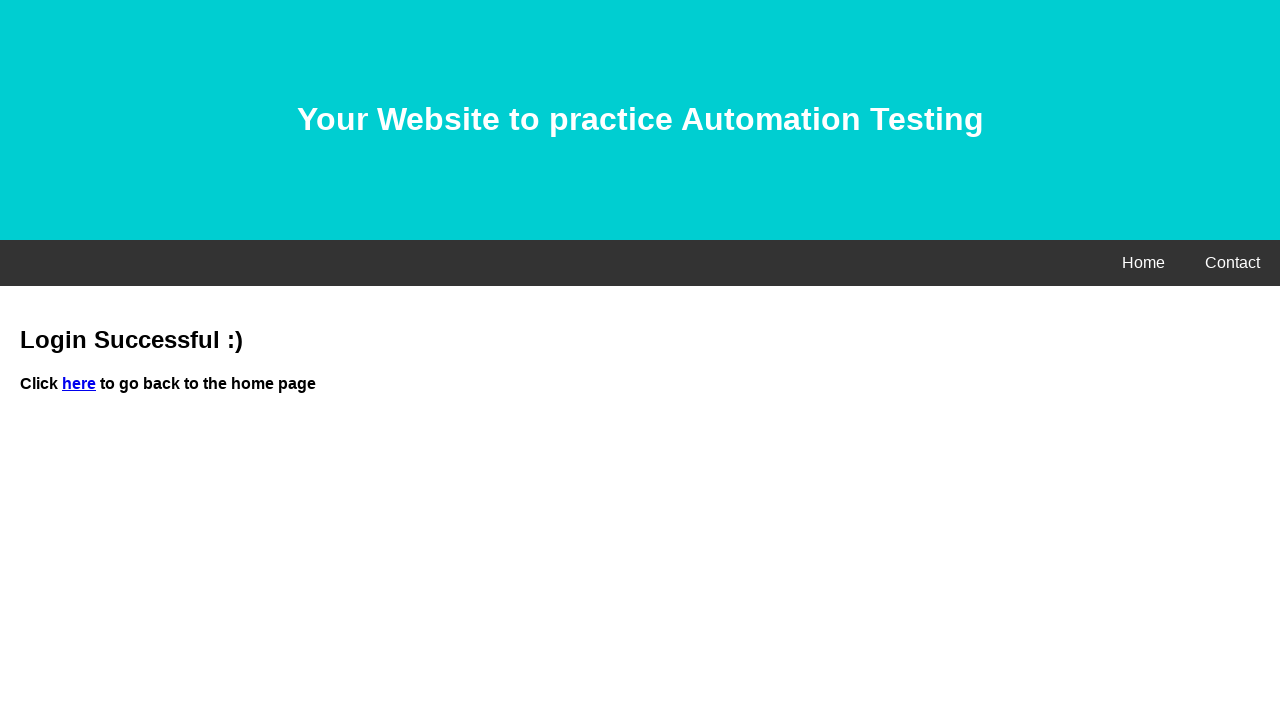

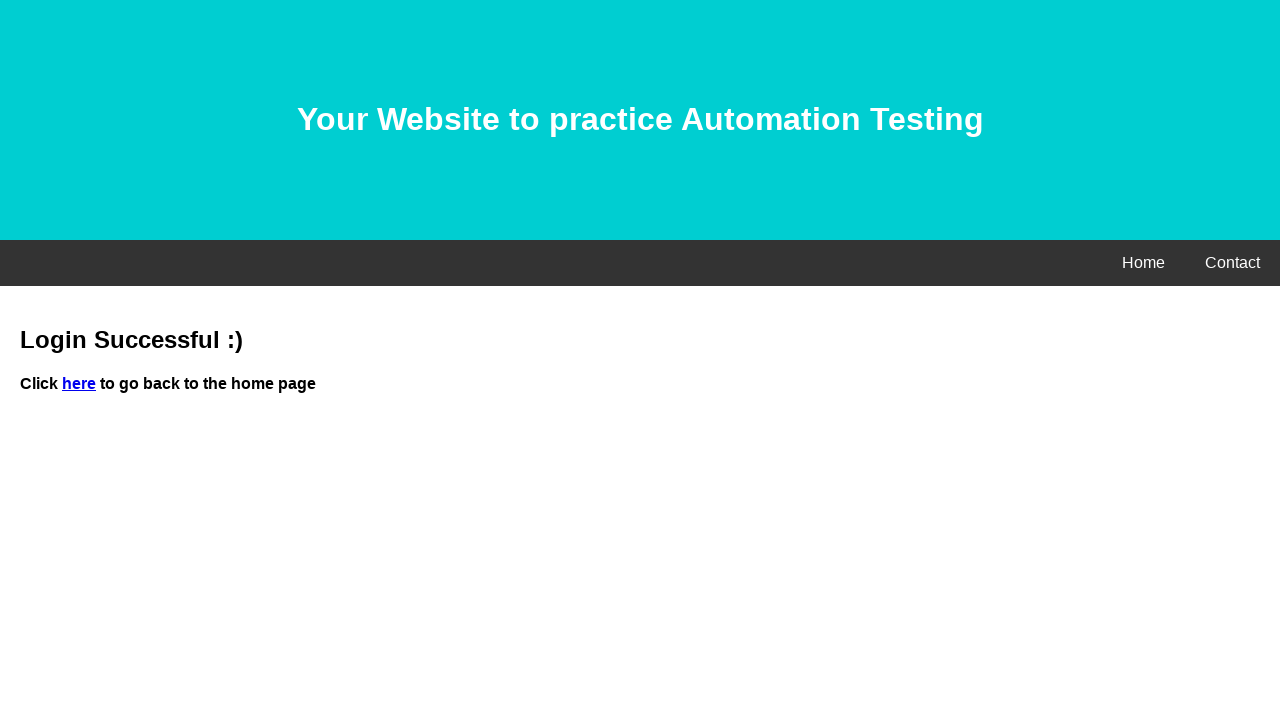